Tests drag-and-drop functionality on jQuery UI's droppable demo page by switching to an iframe and dragging an element onto a drop target.

Starting URL: https://jqueryui.com/droppable/

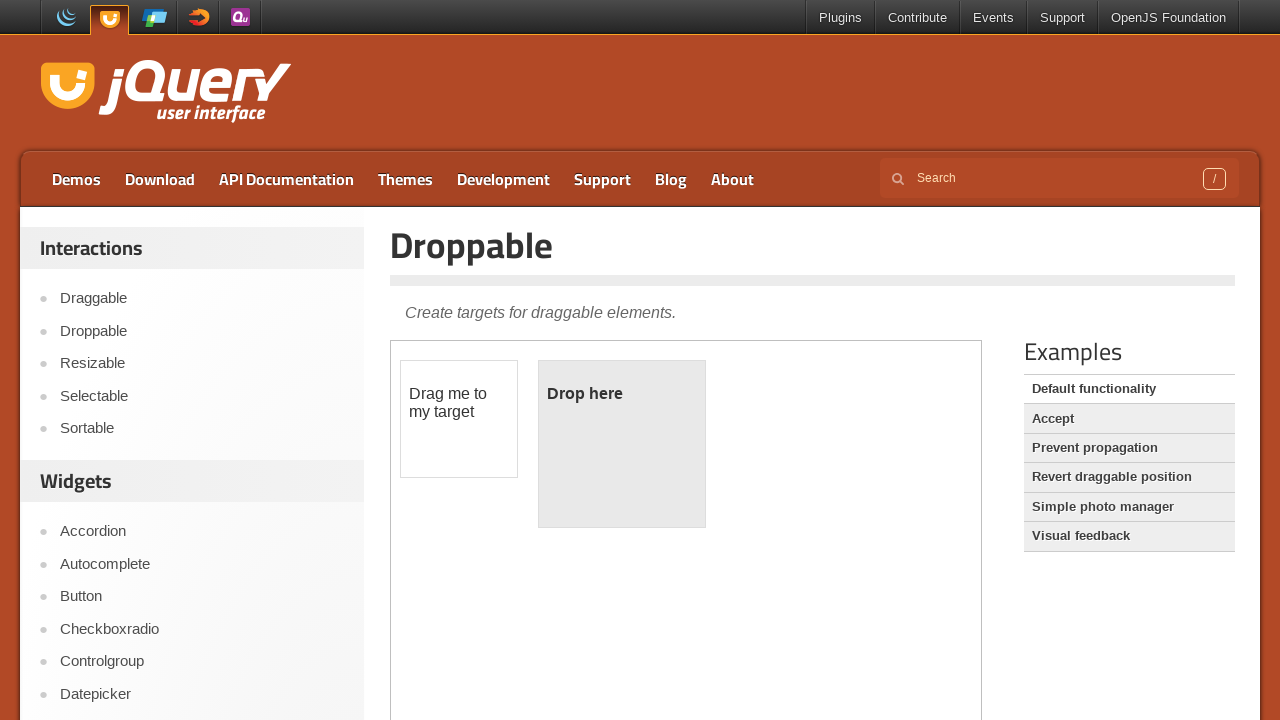

Located iframe containing drag-drop demo
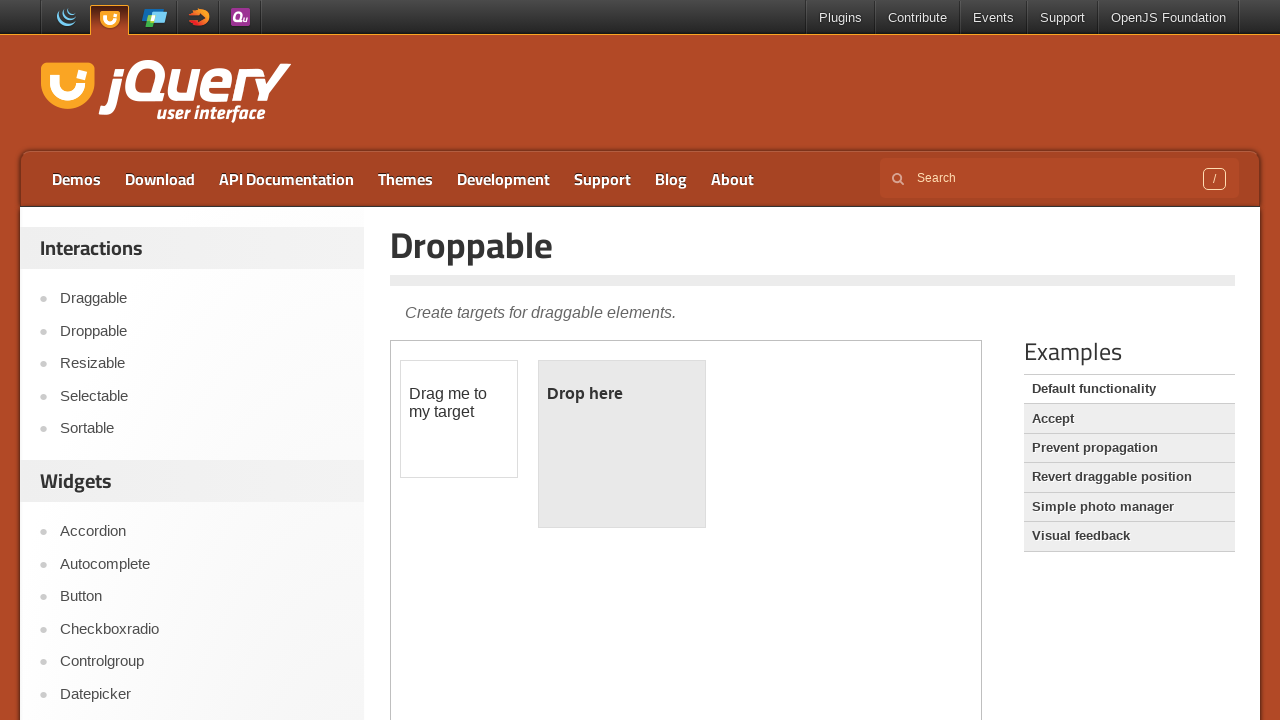

Located draggable element with id 'draggable'
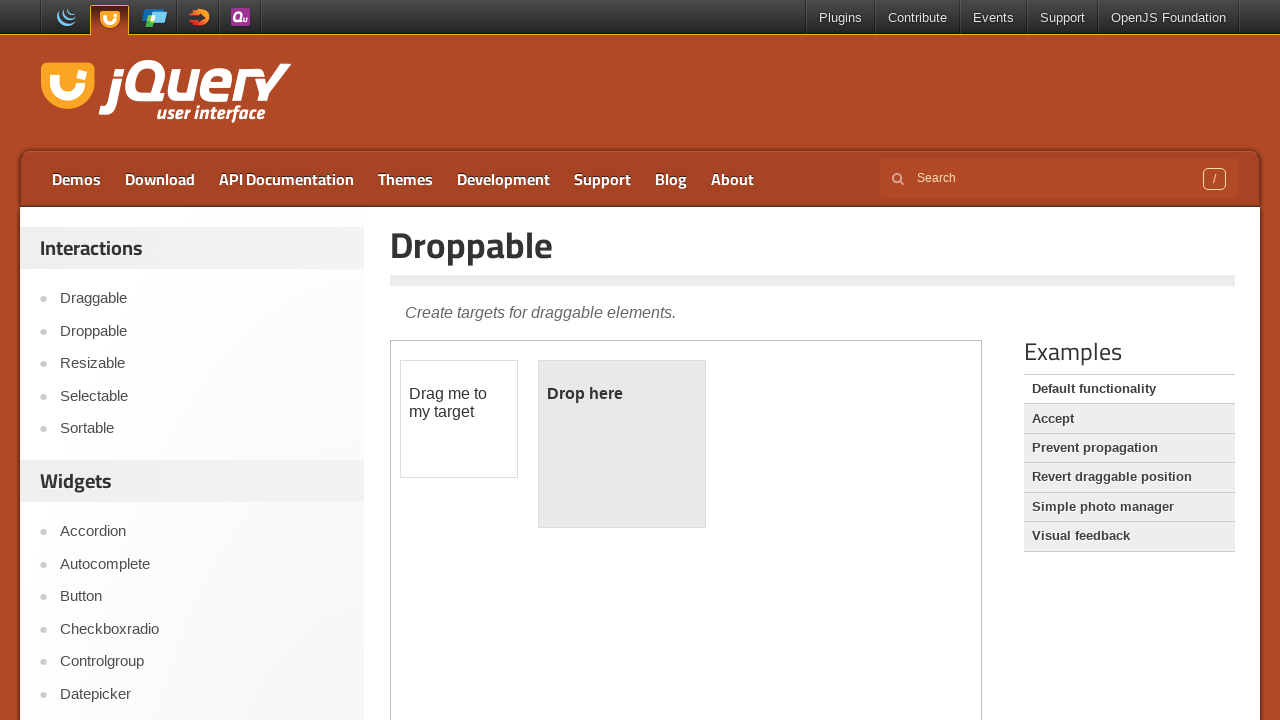

Located droppable target element with id 'droppable'
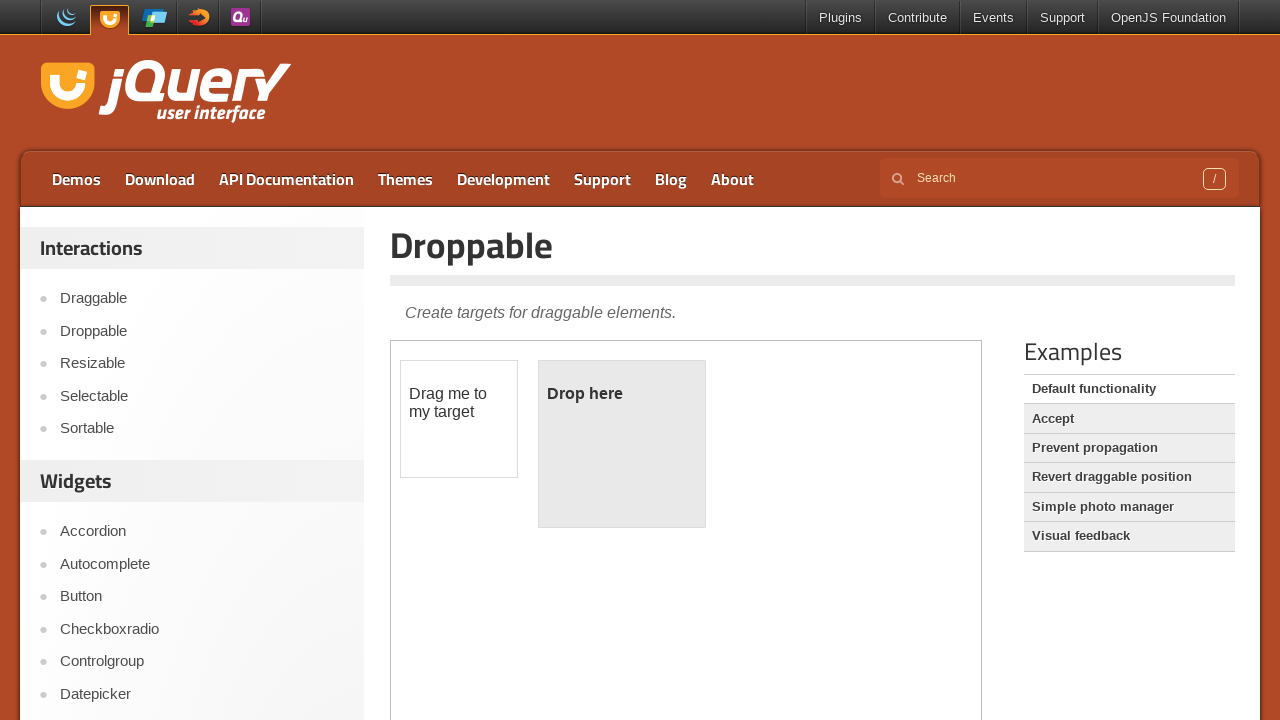

Dragged element onto drop target at (622, 444)
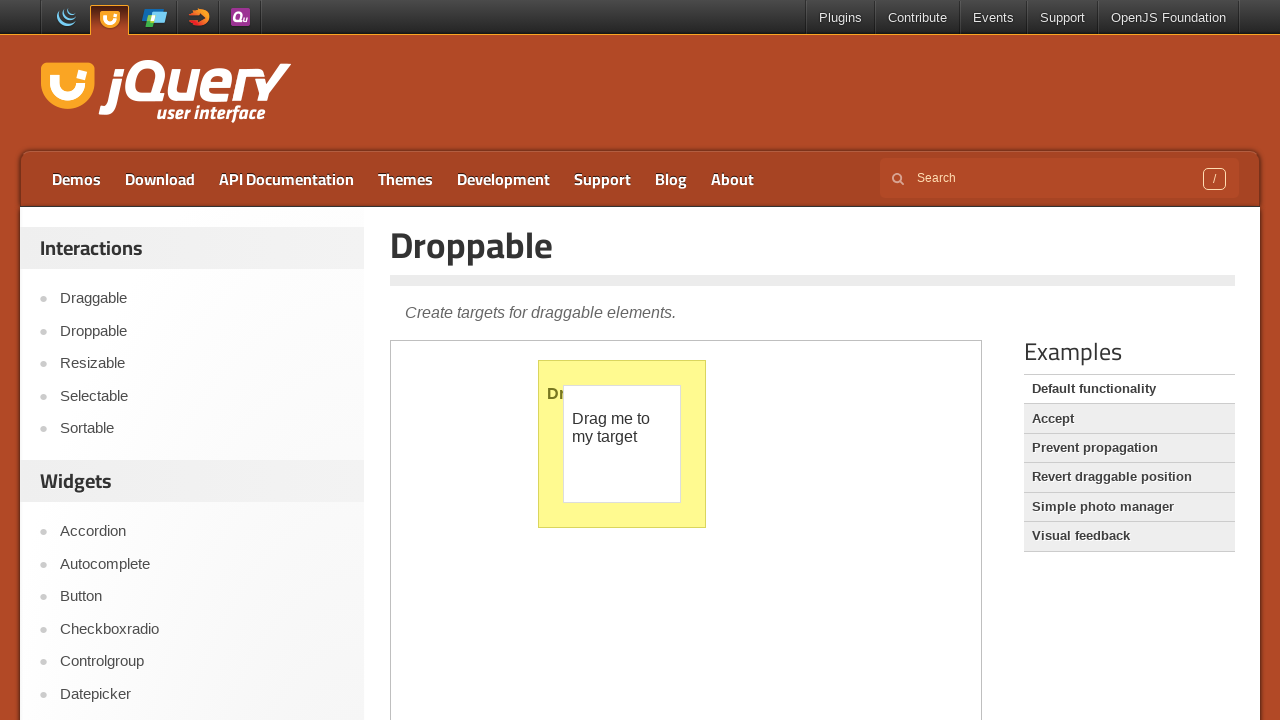

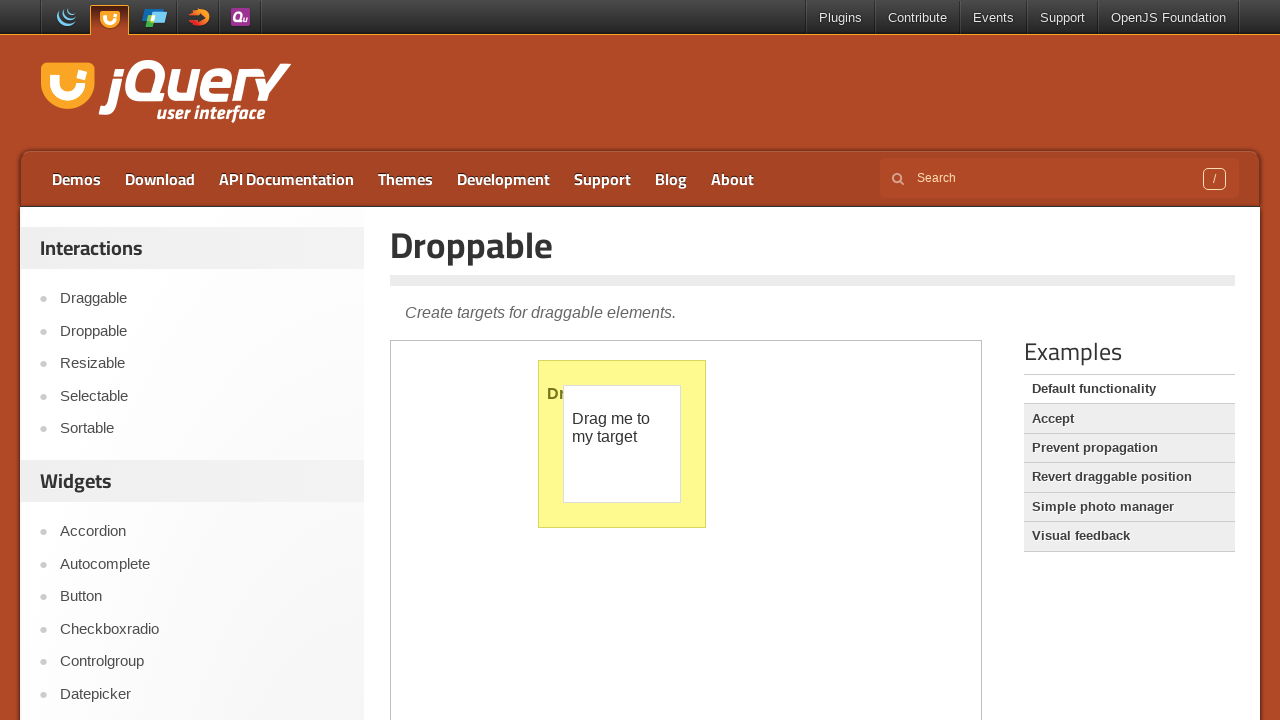